Navigates to the login page and clicks the forgot password button

Starting URL: https://opensource-demo.orangehrmlive.com/web/index.php/auth/login

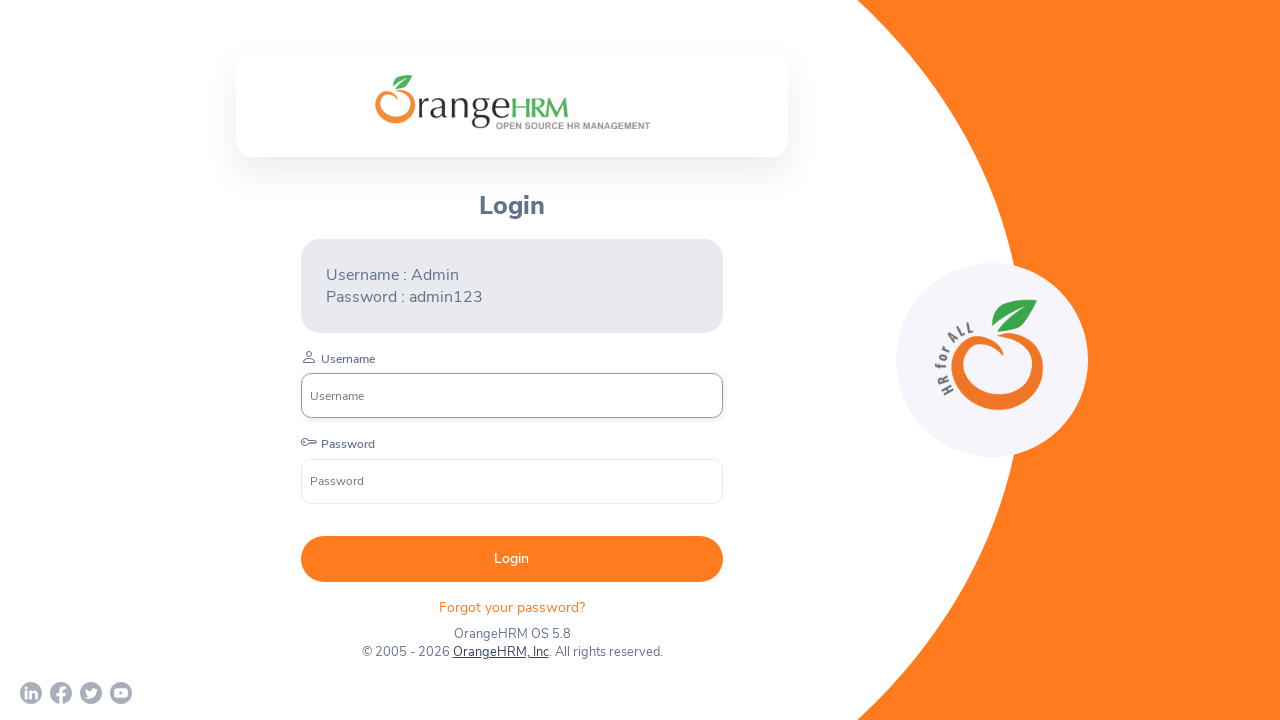

Navigated to OrangeHRM login page
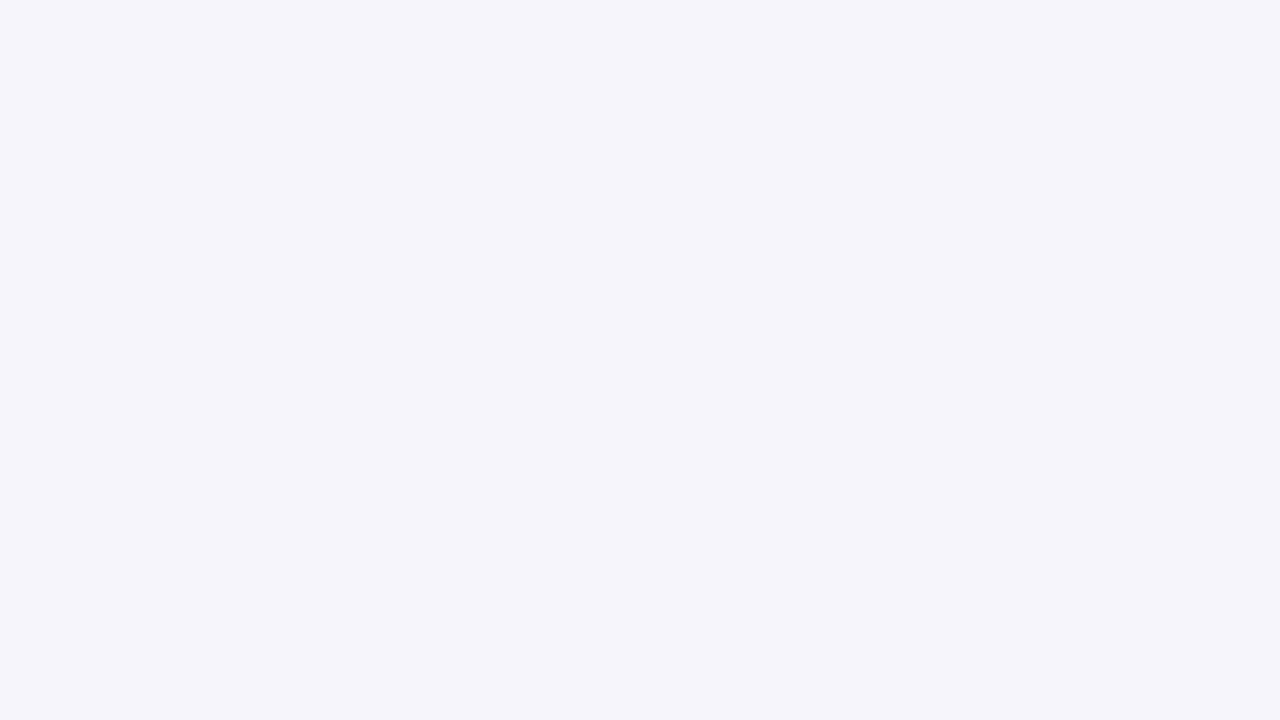

Clicked the 'Forgot your password?' button at (512, 607) on text=Forgot your password?
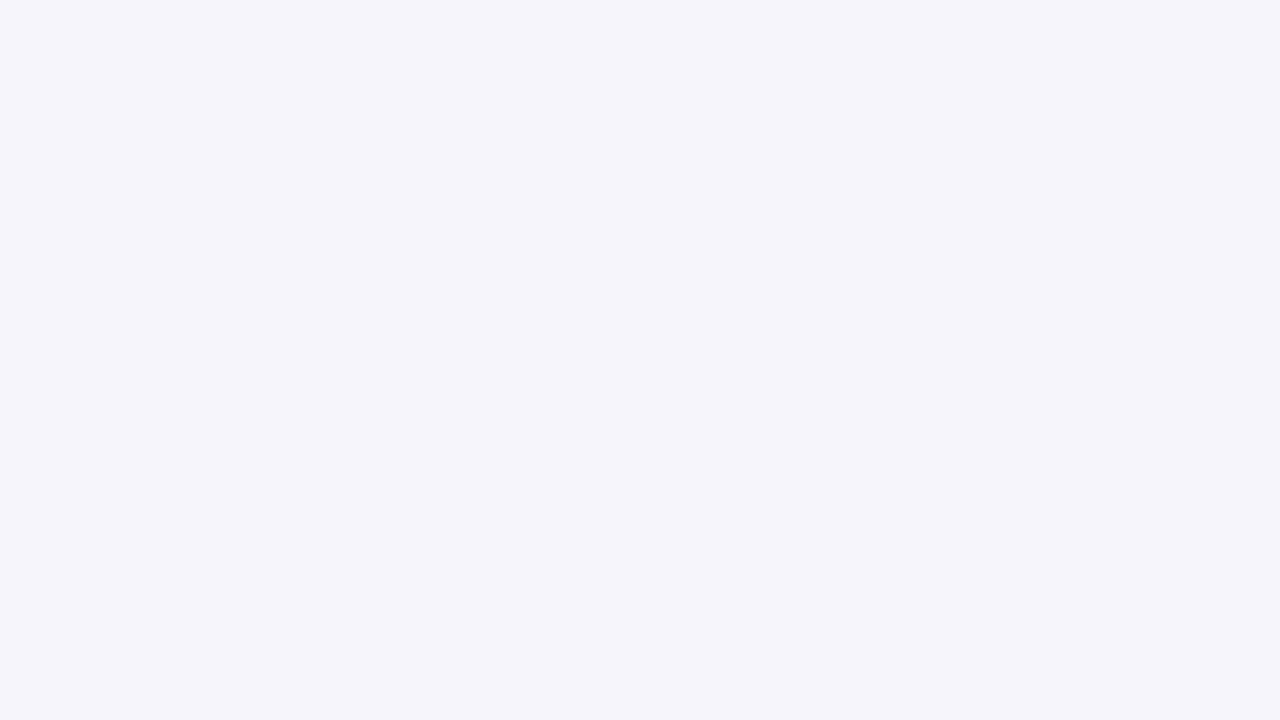

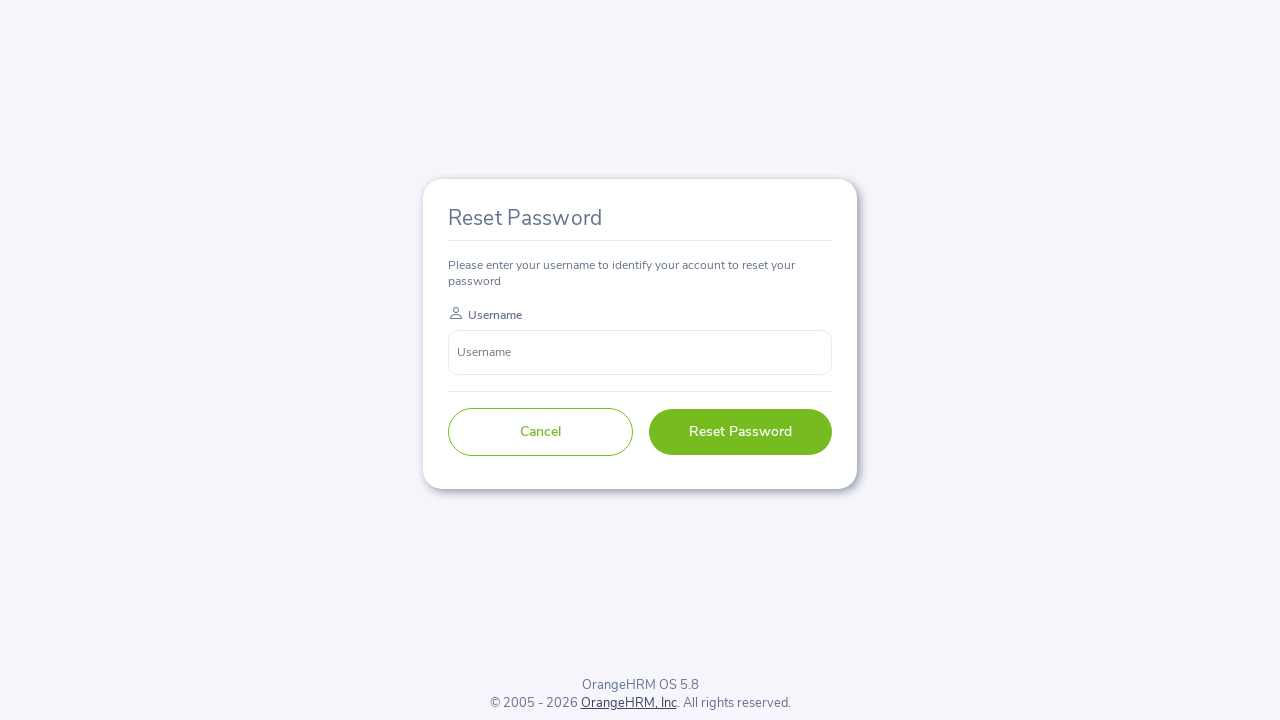